Tests opening new tabs and windows from buttons on a practice automation page, then switching between tabs using keyboard shortcuts

Starting URL: https://rahulshettyacademy.com/AutomationPractice/

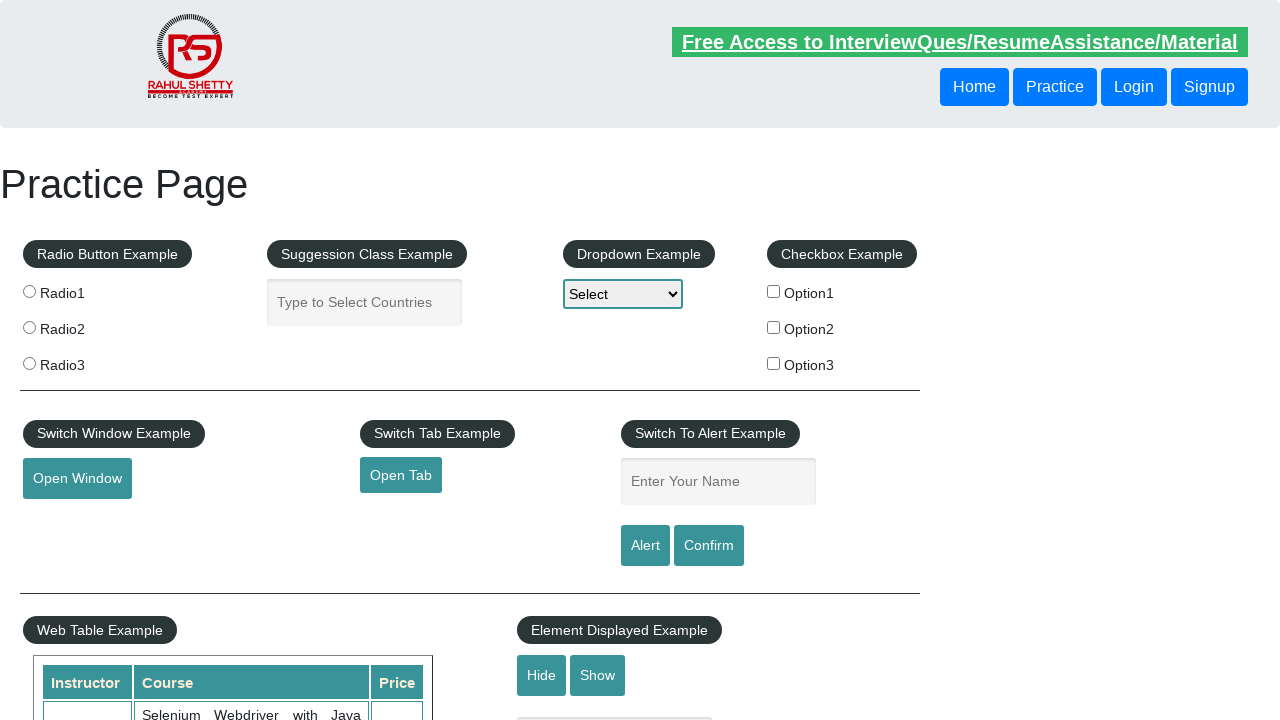

Clicked button to open new tab at (401, 475) on #opentab
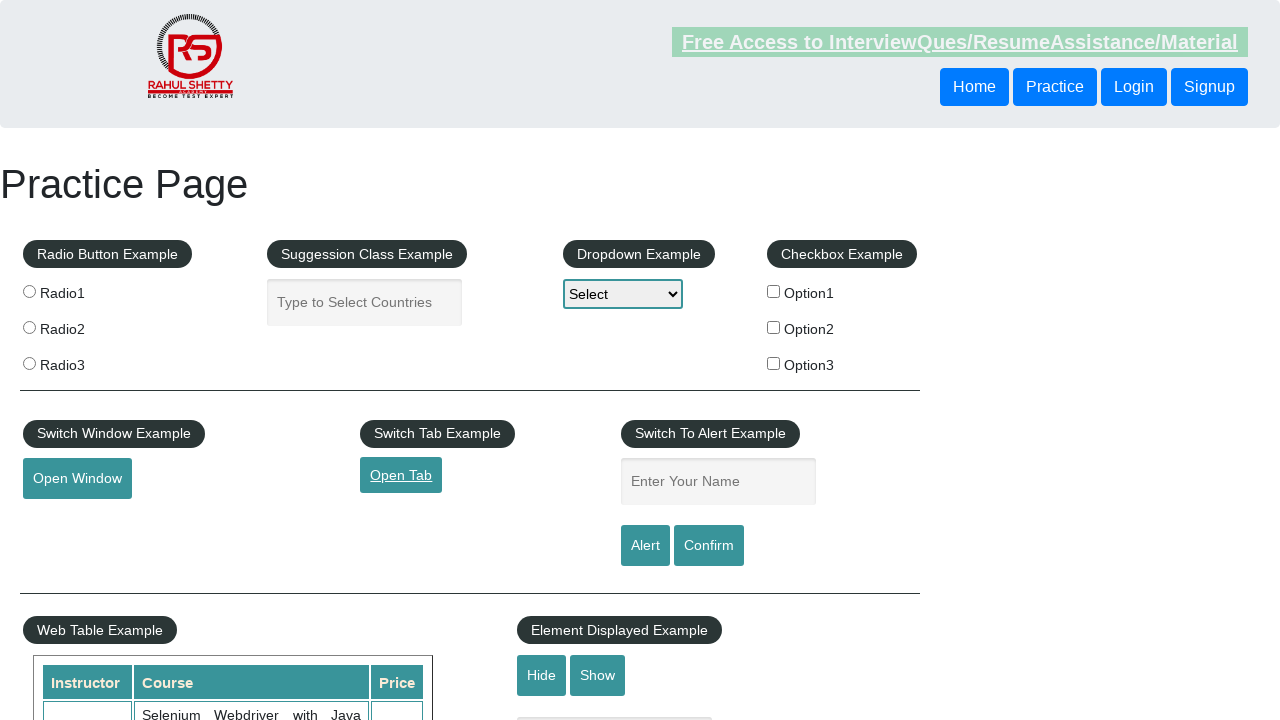

Clicked button to open new window at (77, 479) on #openwindow
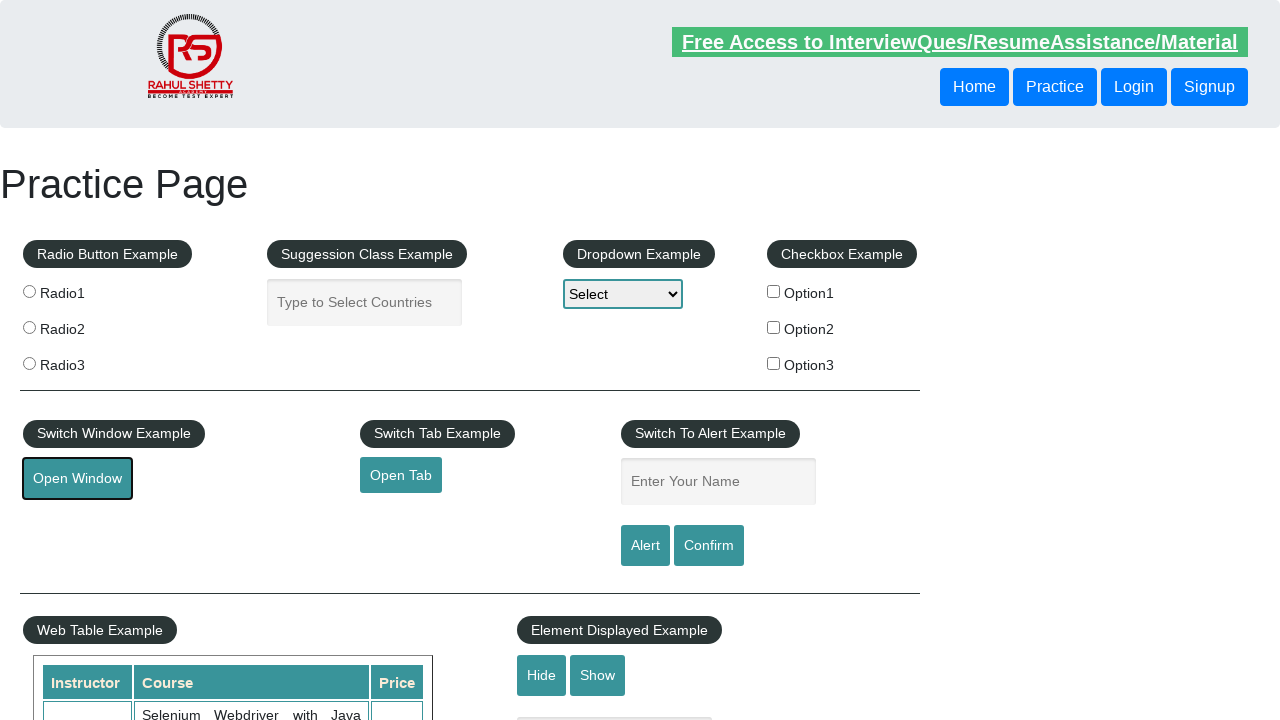

Waited 3 seconds for windows to open
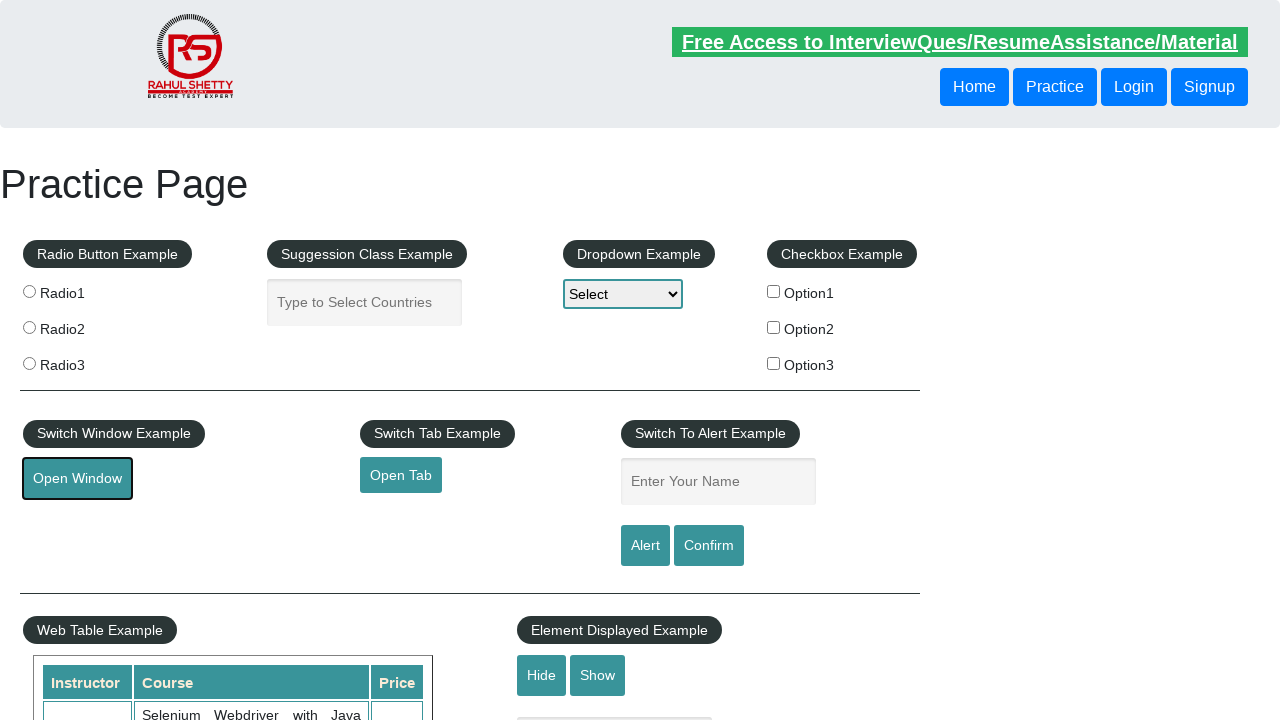

Retrieved all open pages from context
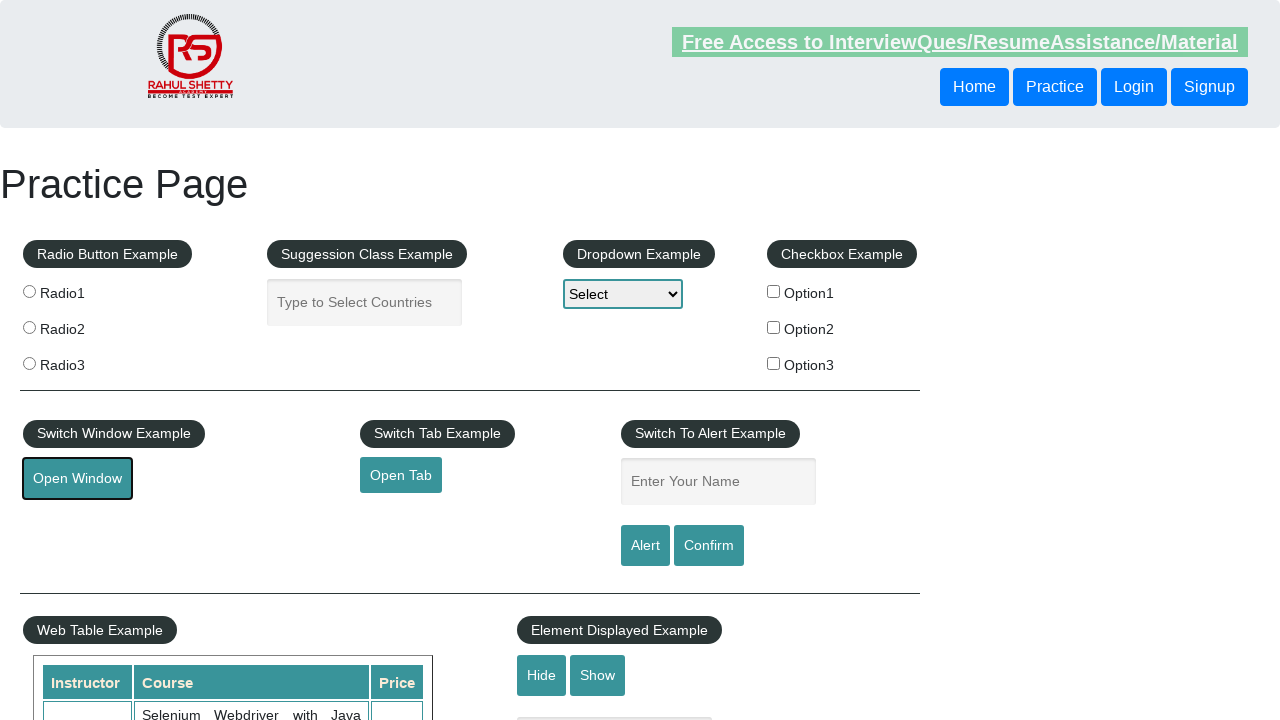

Switched to new tab/window, title: QAClick Academy - A Testing Academy to Learn, Earn and Shine
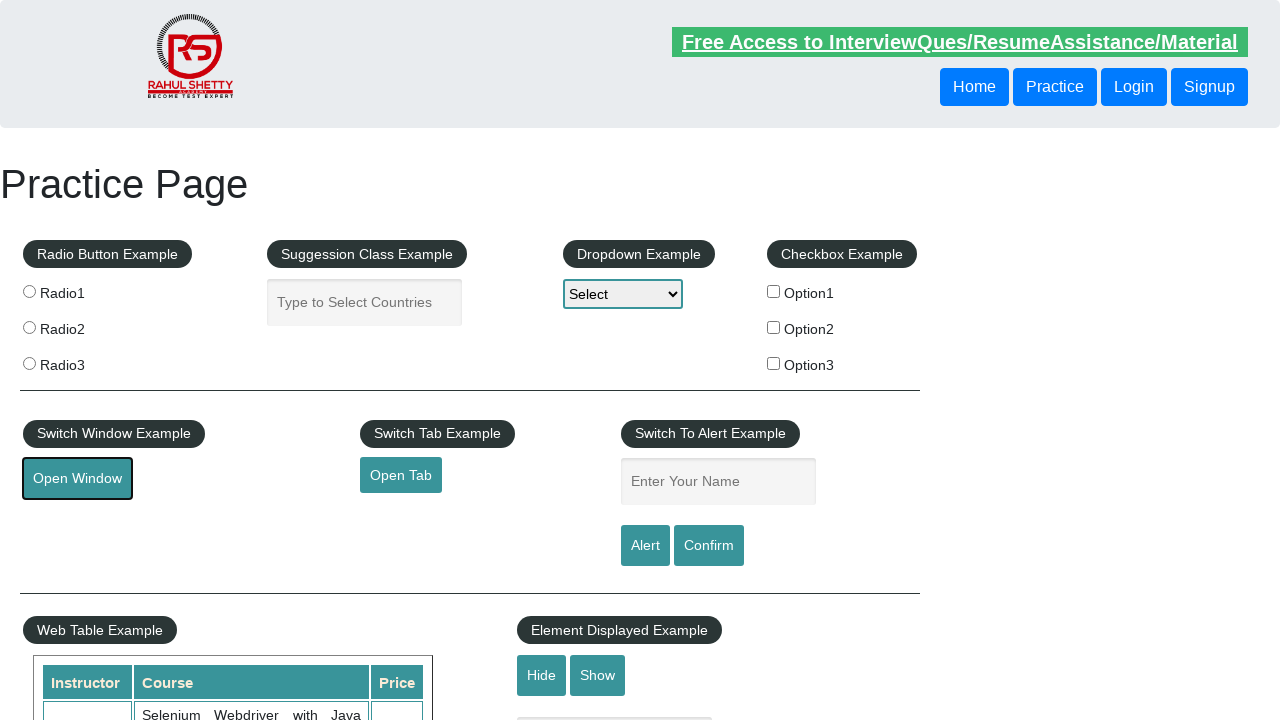

Waited 8 seconds on new tab
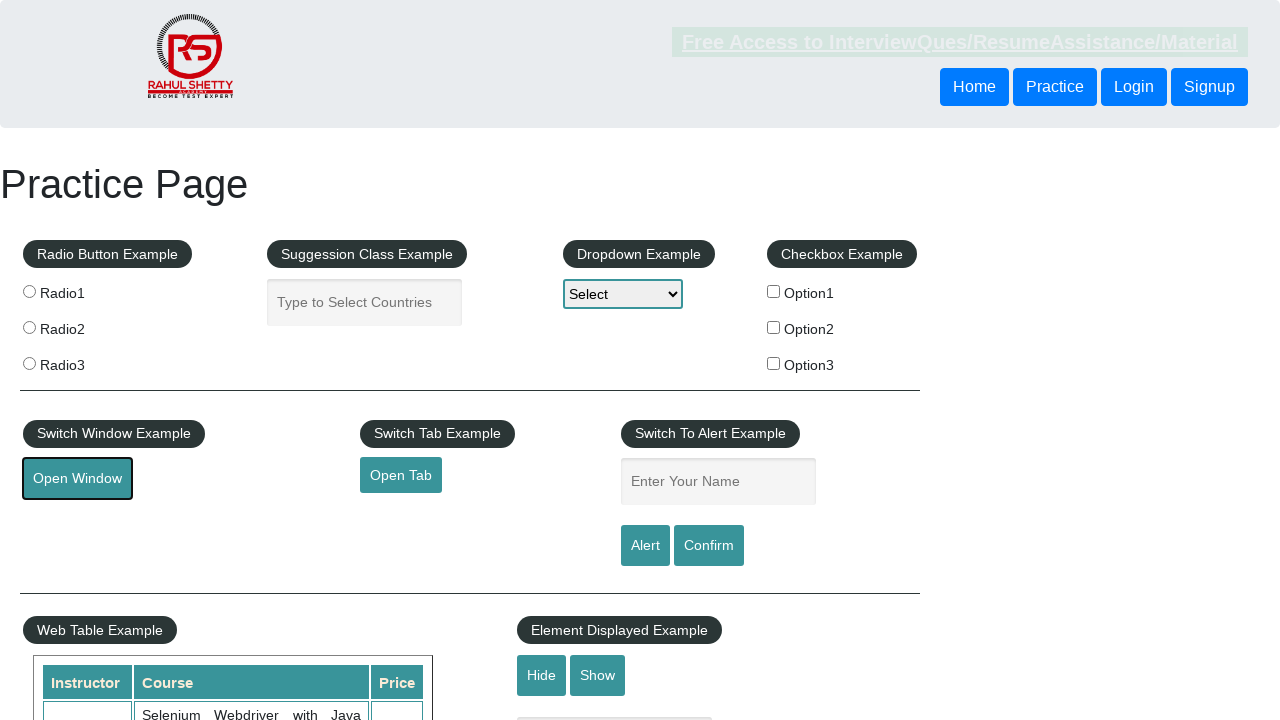

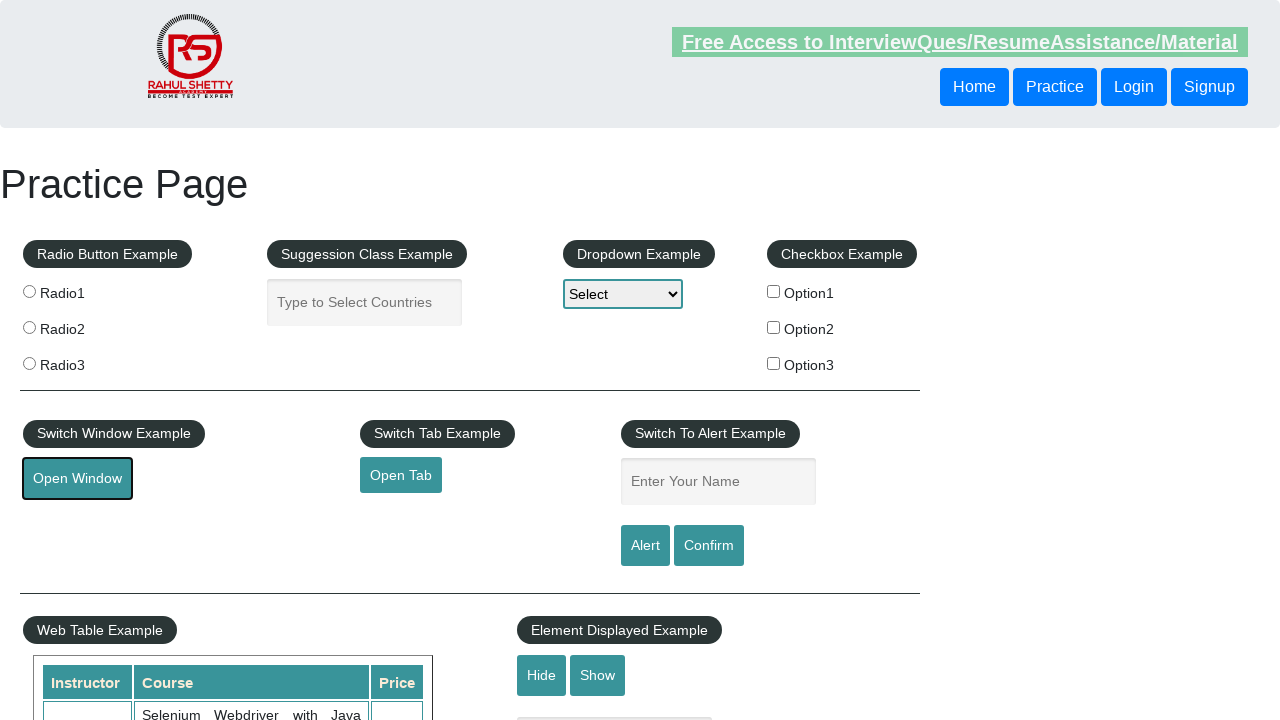